Tests handling of JavaScript confirmation popup by clicking a button that triggers a confirm dialog and then dismissing it

Starting URL: https://demoqa.com/alerts

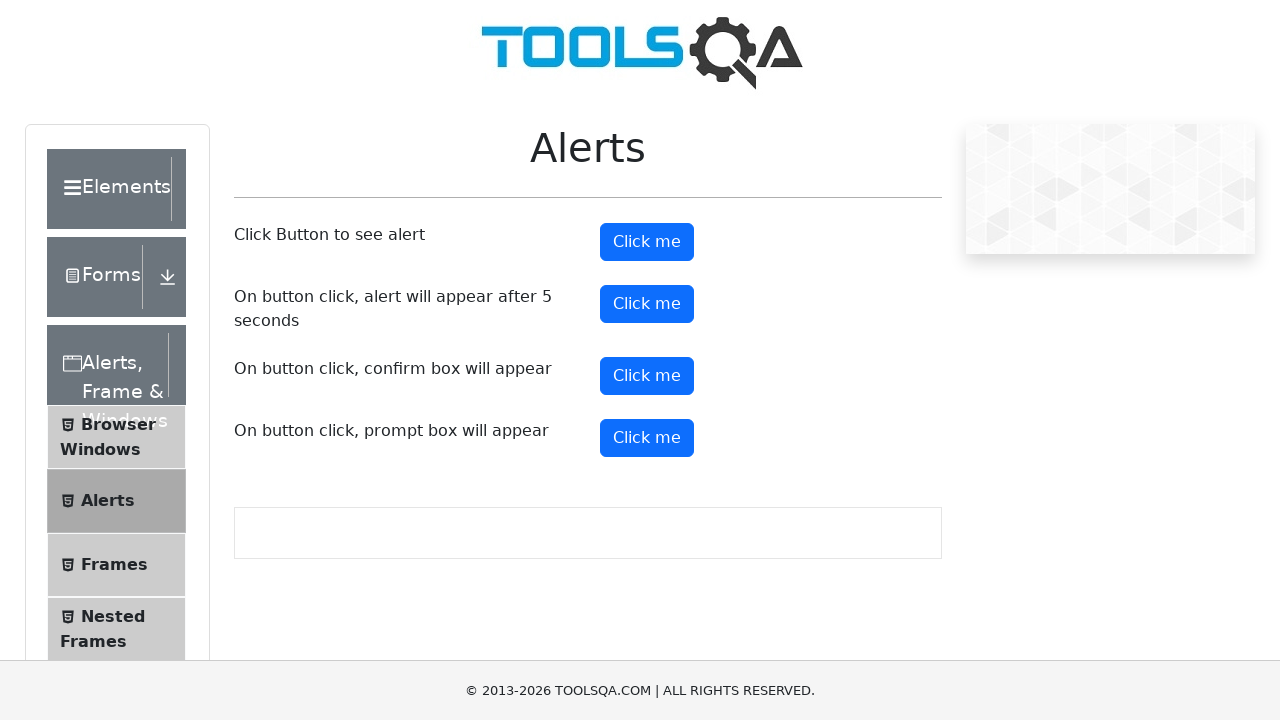

Set up dialog handler to dismiss confirmation popups
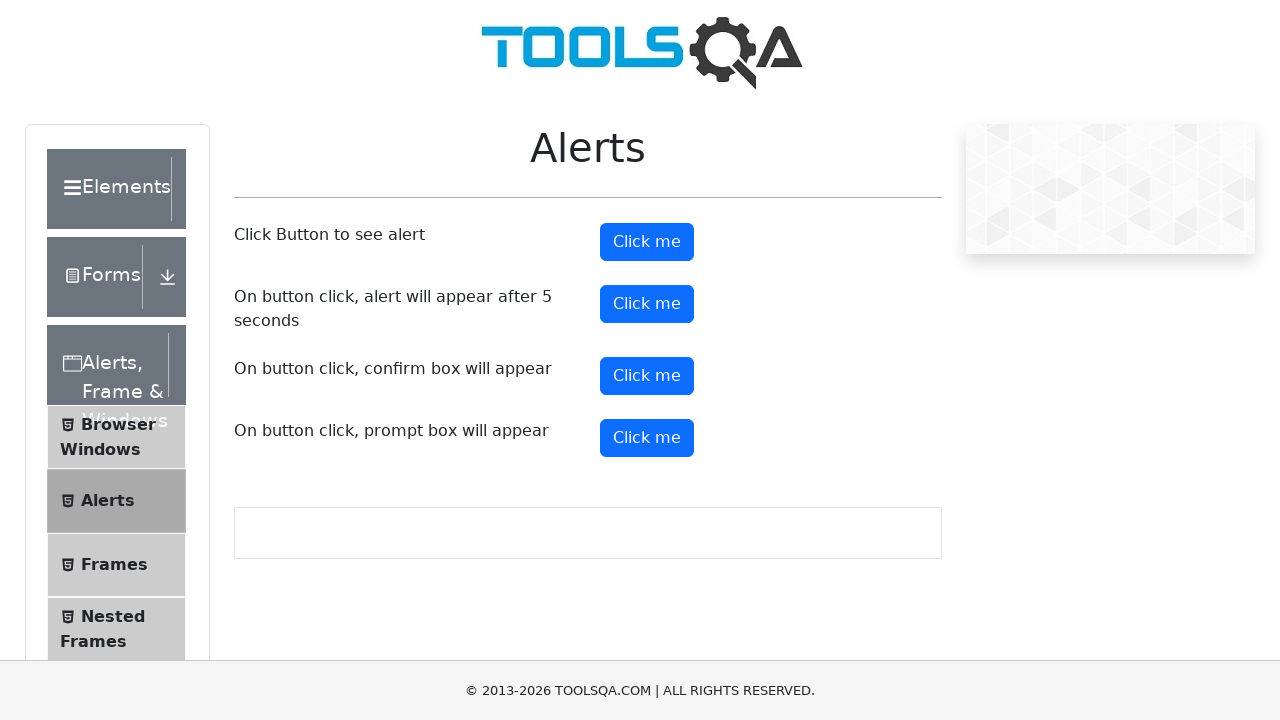

Clicked confirm button to trigger confirmation dialog at (647, 376) on #confirmButton
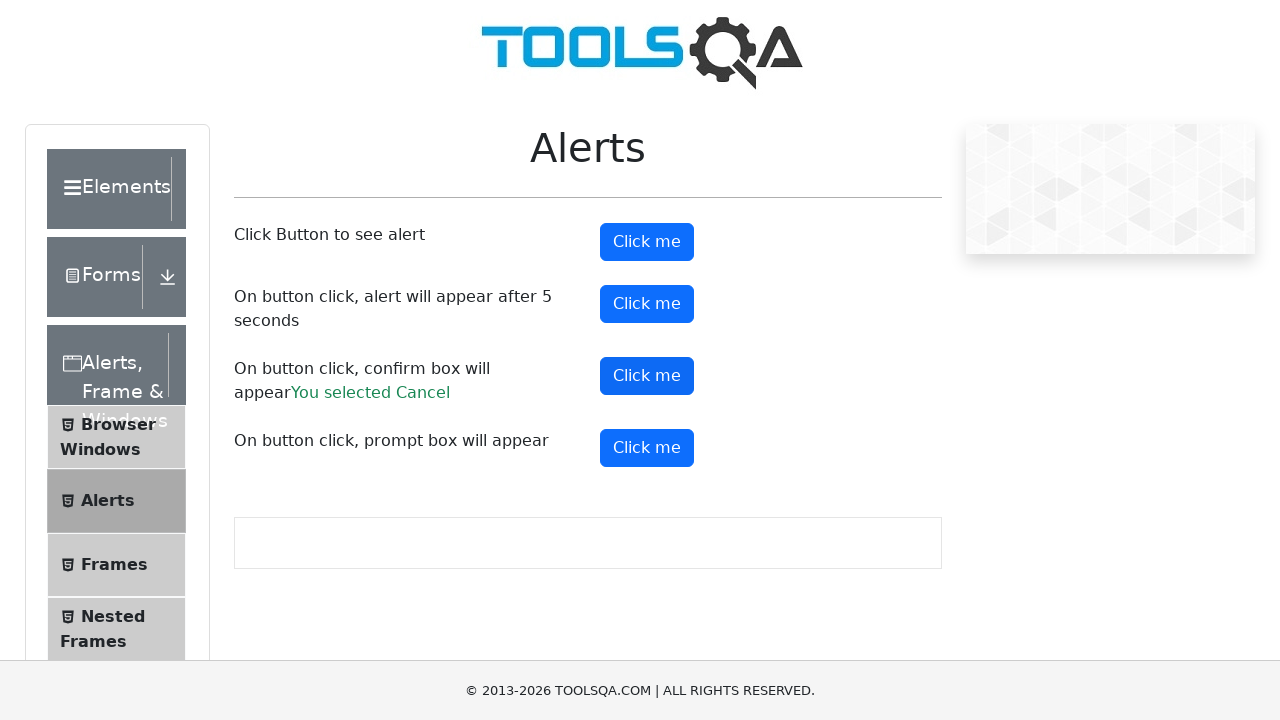

Waited for confirmation dialog to be dismissed
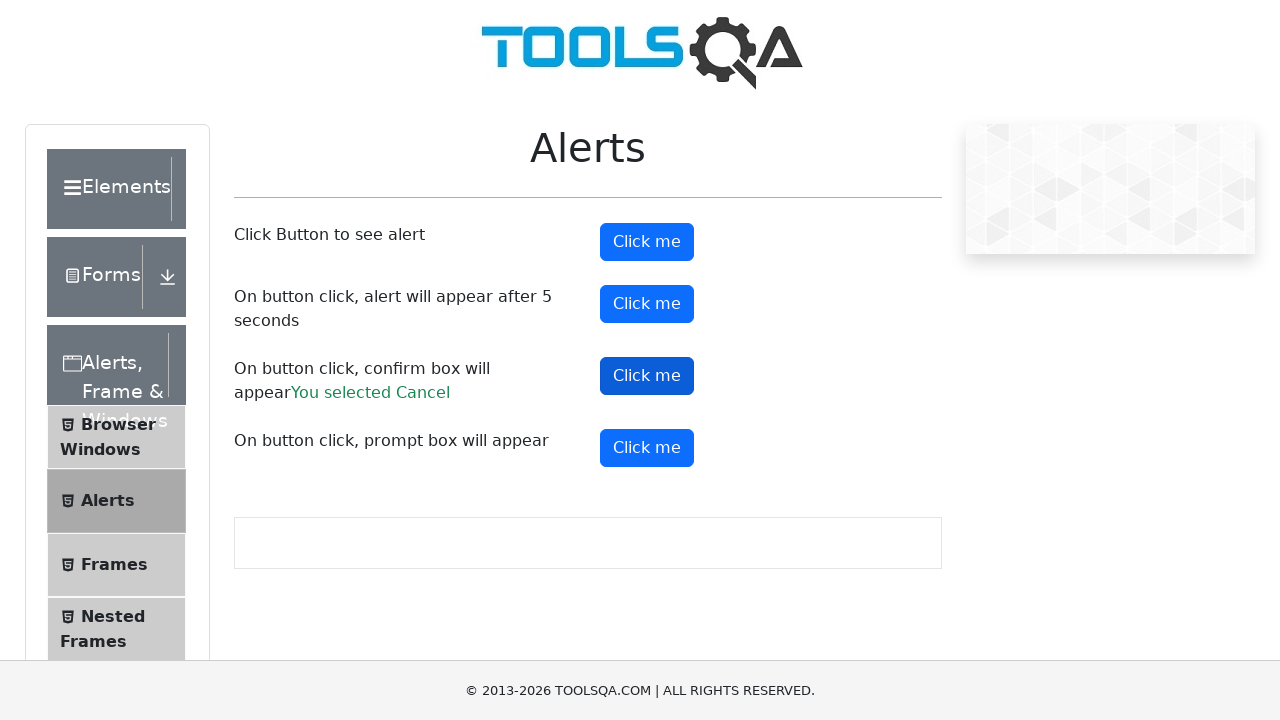

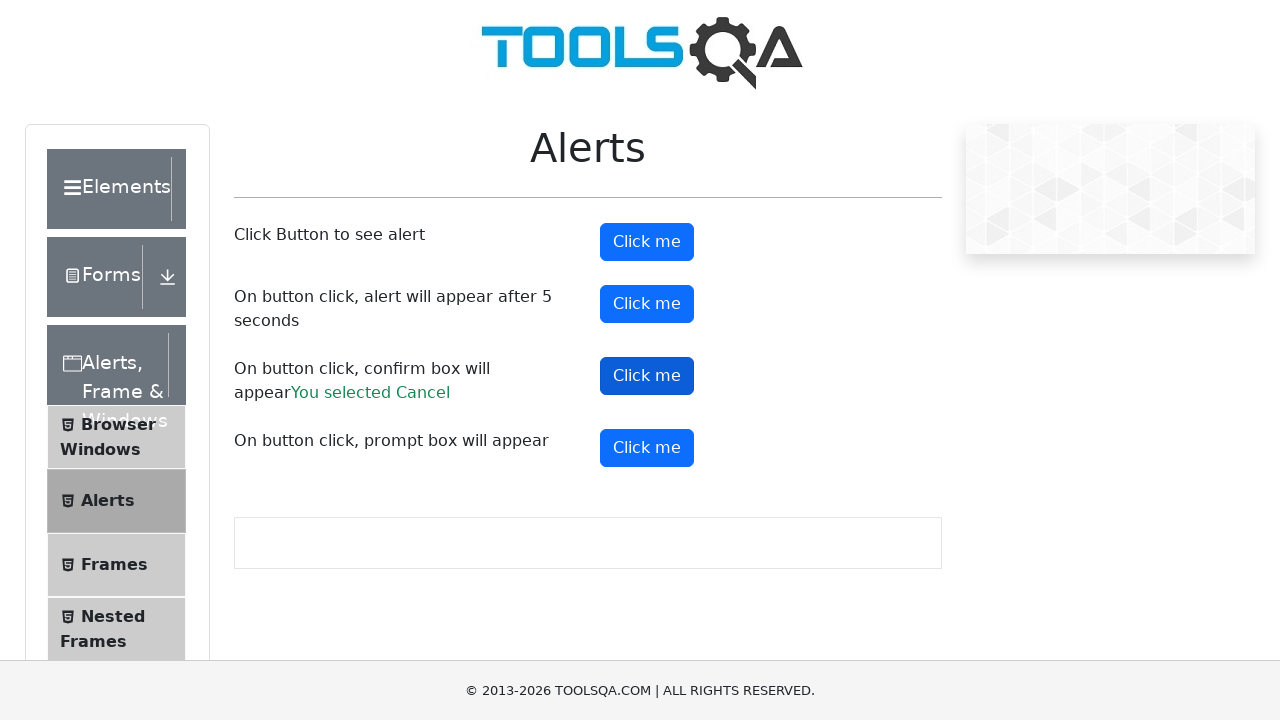